Tests JavaScript prompt alert handling by clicking the prompt button, entering text into the alert, and accepting it.

Starting URL: https://the-internet.herokuapp.com/javascript_alerts

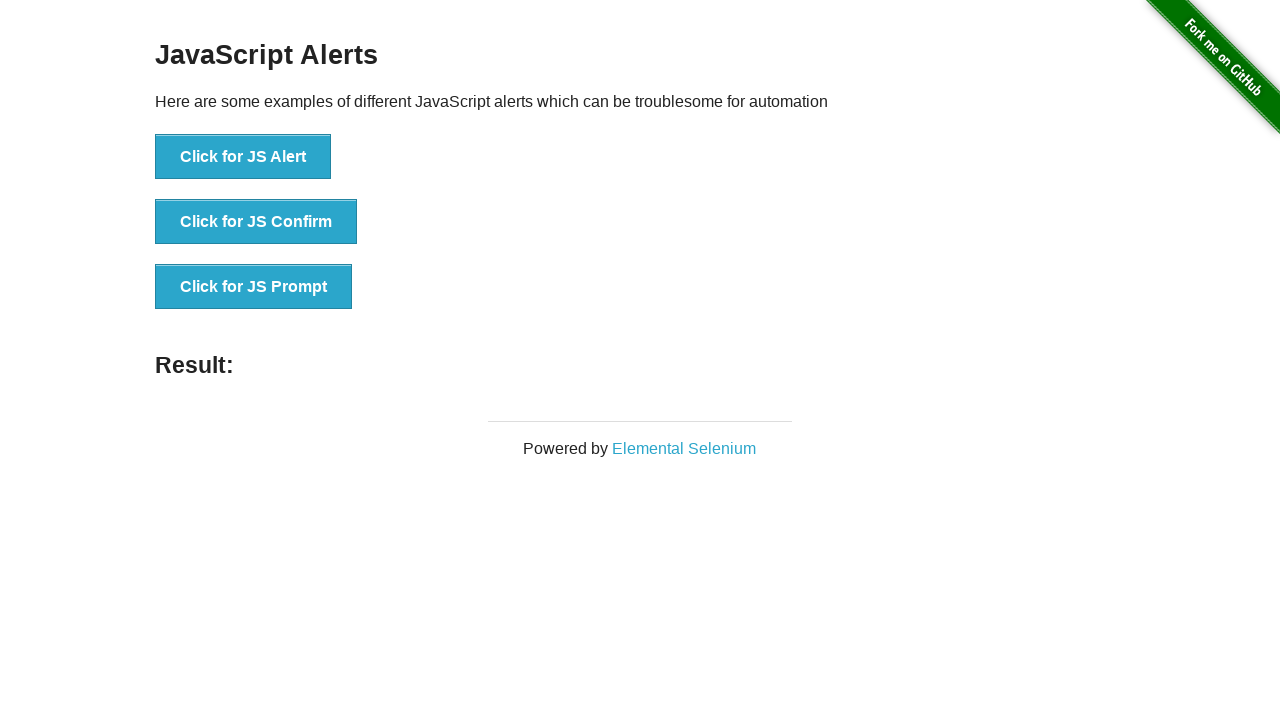

Waited for JS Prompt button to load
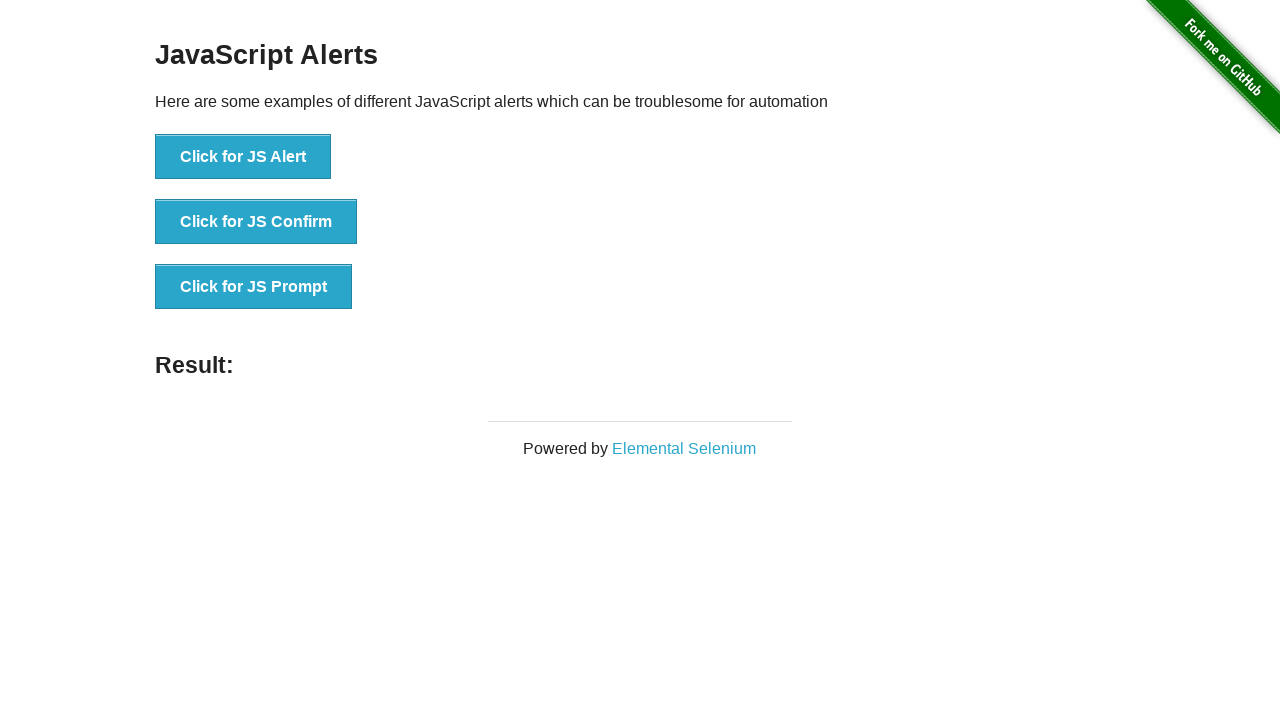

Set up dialog handler to accept prompt with text 'Welcome'
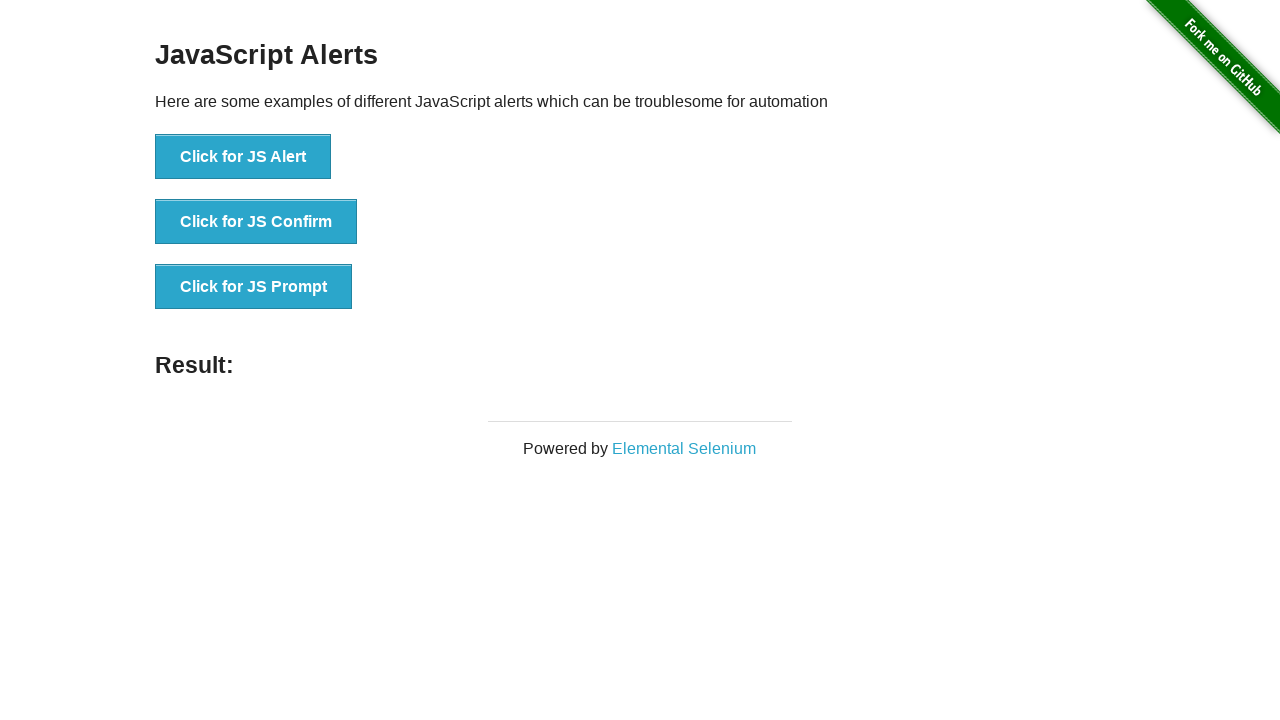

Clicked the JS Prompt button at (254, 287) on xpath=//button[normalize-space()='Click for JS Prompt']
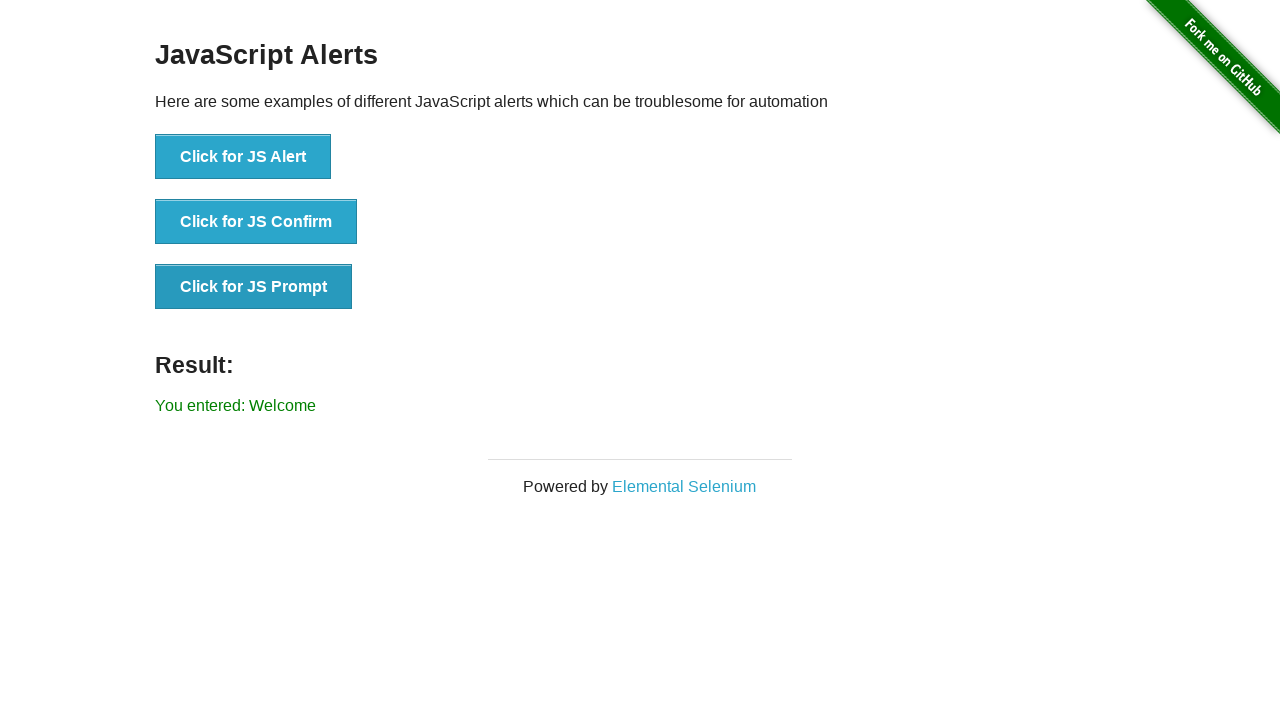

Result element appeared confirming prompt was accepted
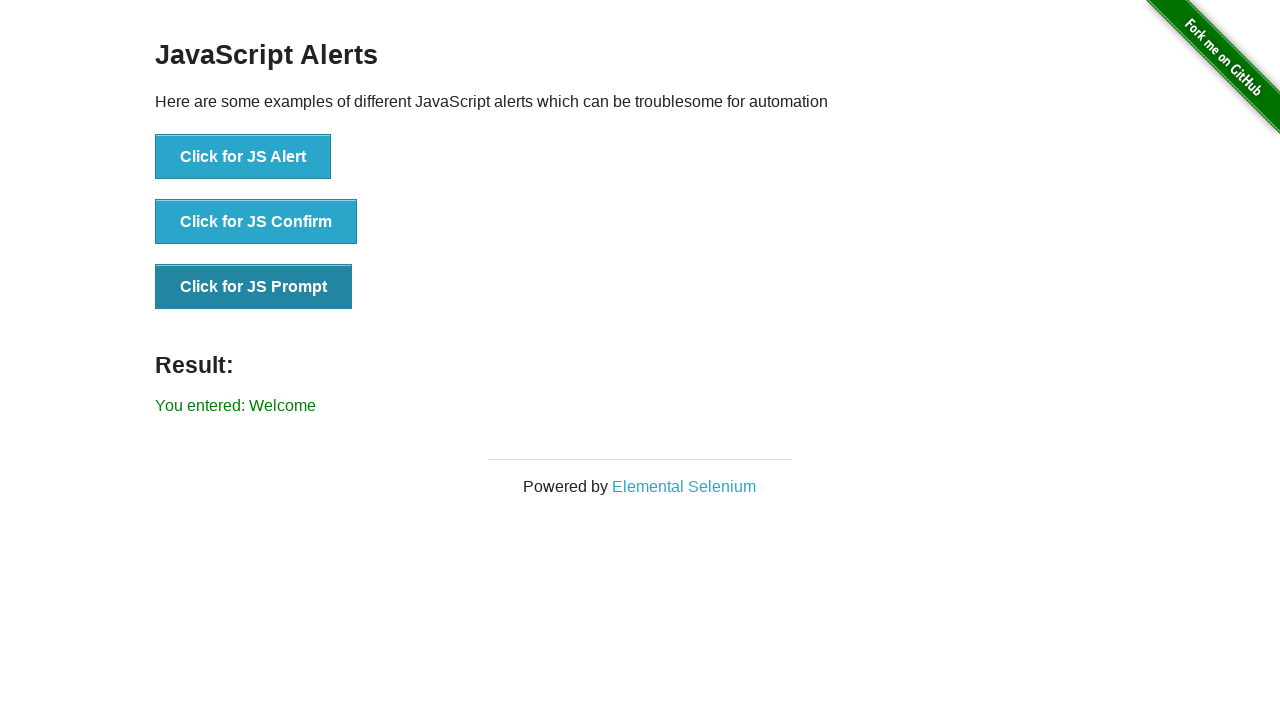

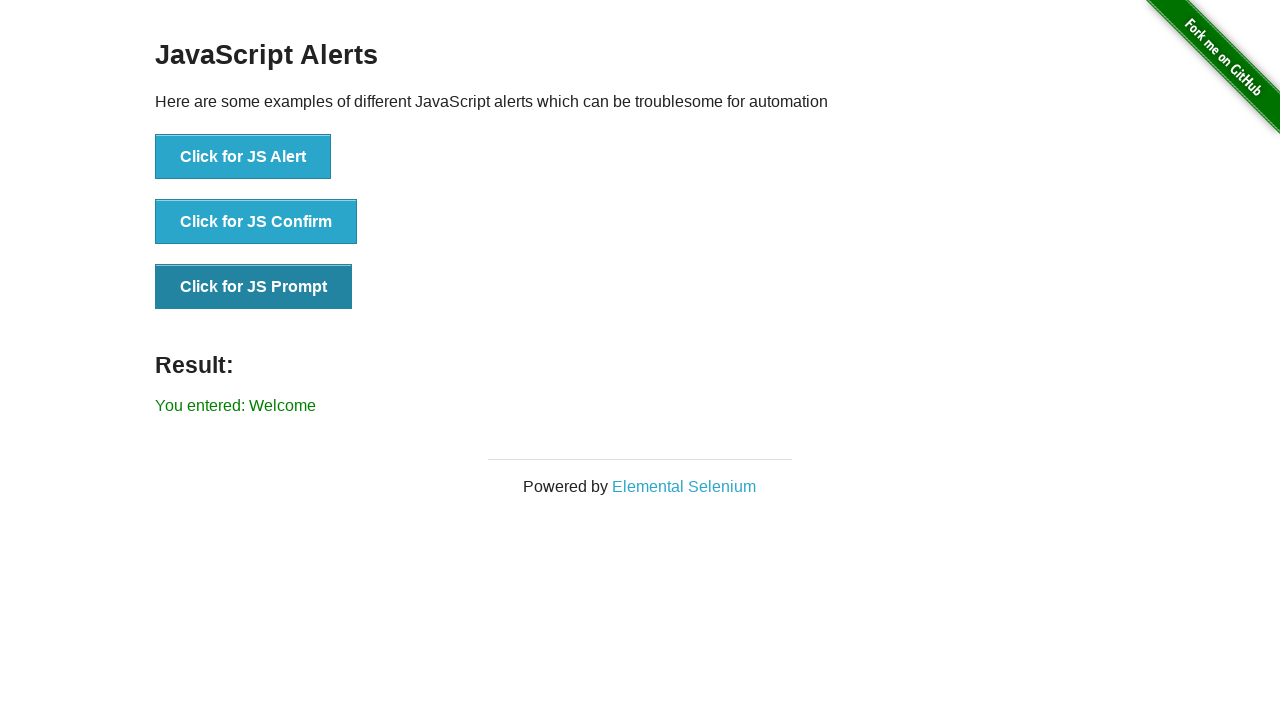